Tests filling a textarea with text and then scrolling from a specific offset position in the viewport.

Starting URL: https://crossbrowsertesting.github.io/selenium_example_page.html

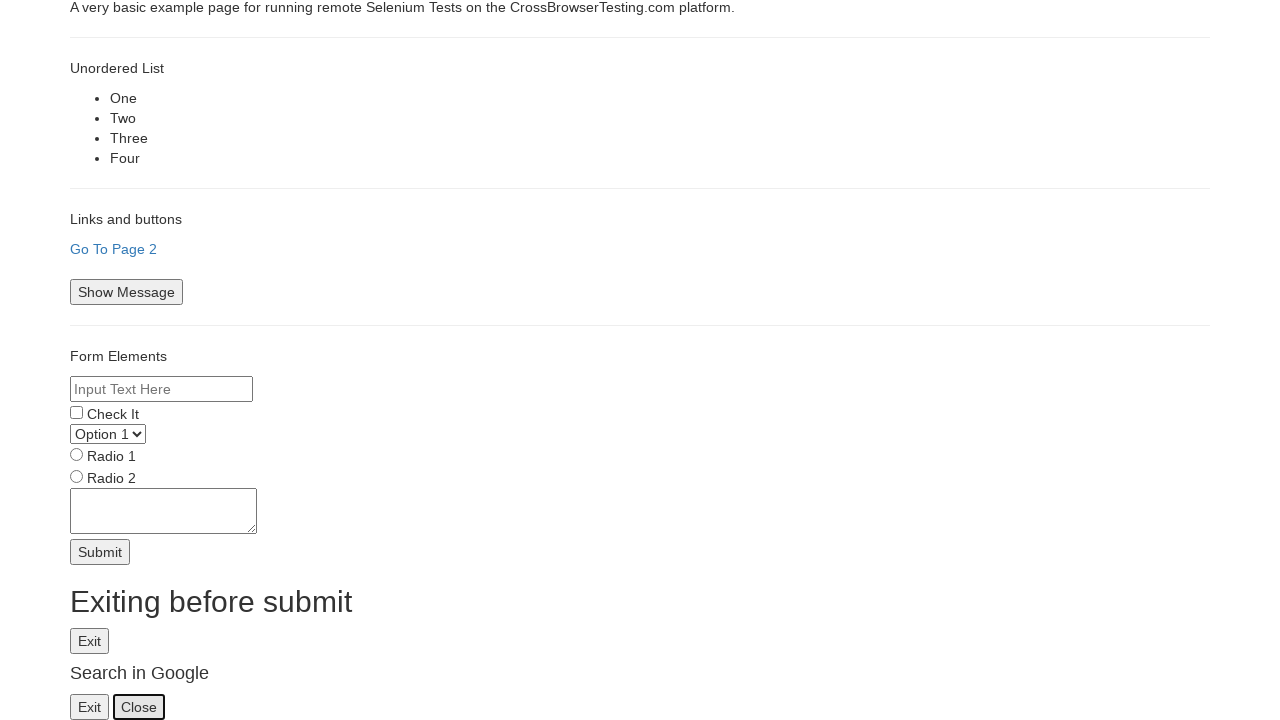

Set viewport size to 600x600
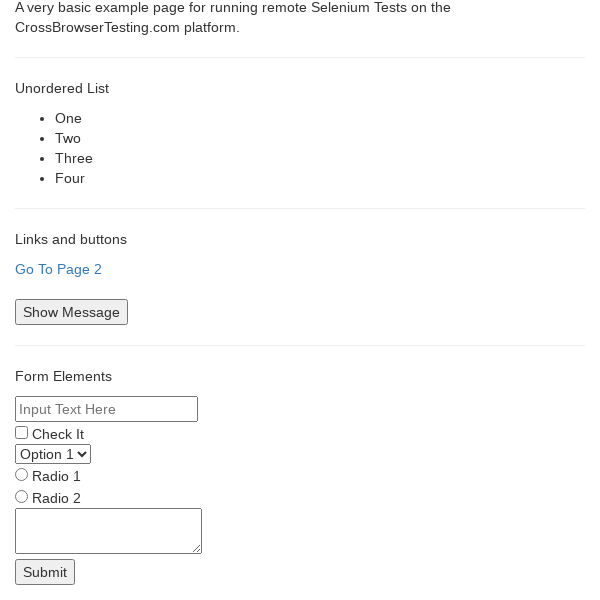

Filled textarea with multi-line text (a's, b's, c's, d's, e's) on textarea[name='textarea']
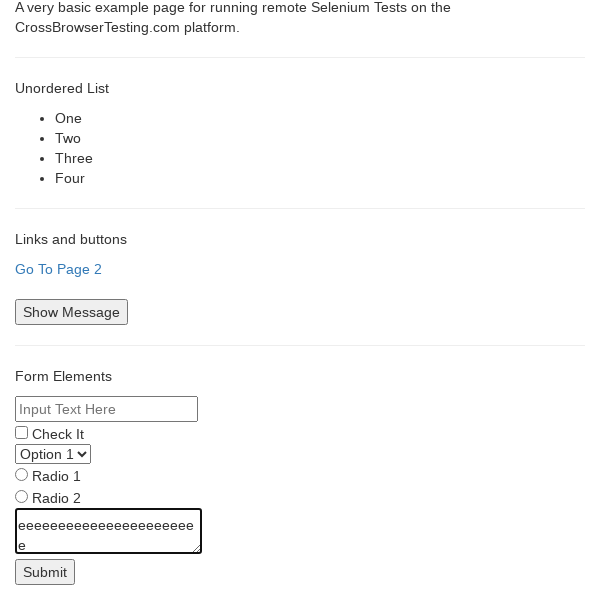

Moved mouse to viewport offset position (20, 200) at (20, 200)
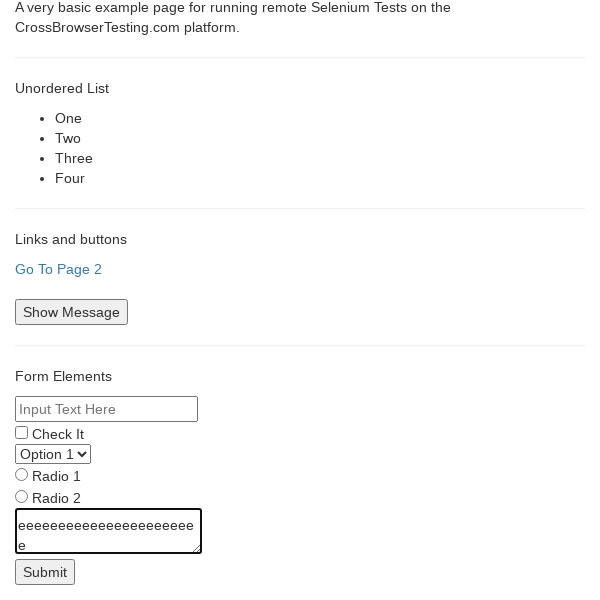

Scrolled up by 50 pixels from viewport offset position
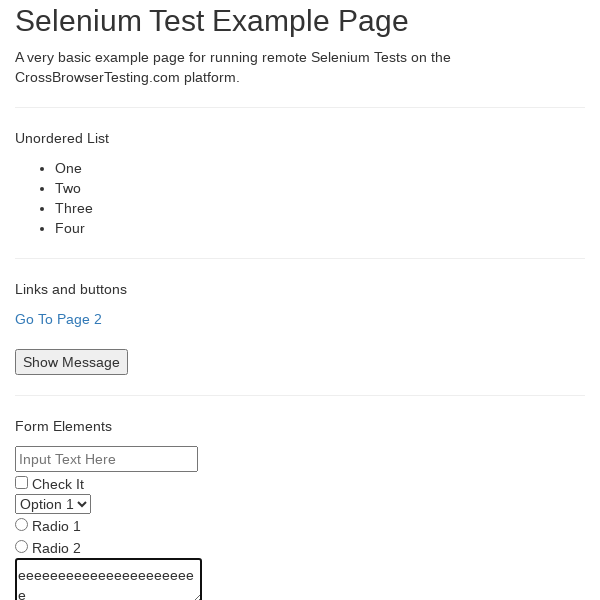

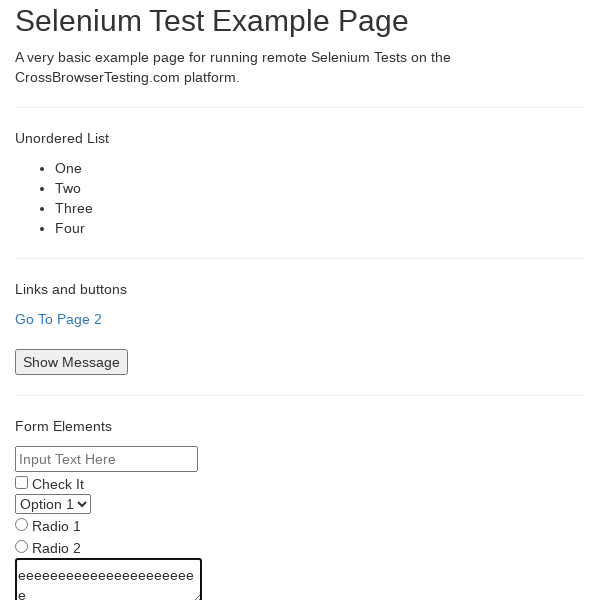